Tests empty login form validation by clicking the login button without entering credentials and verifying validation messages appear

Starting URL: https://prod.testrunz.com/

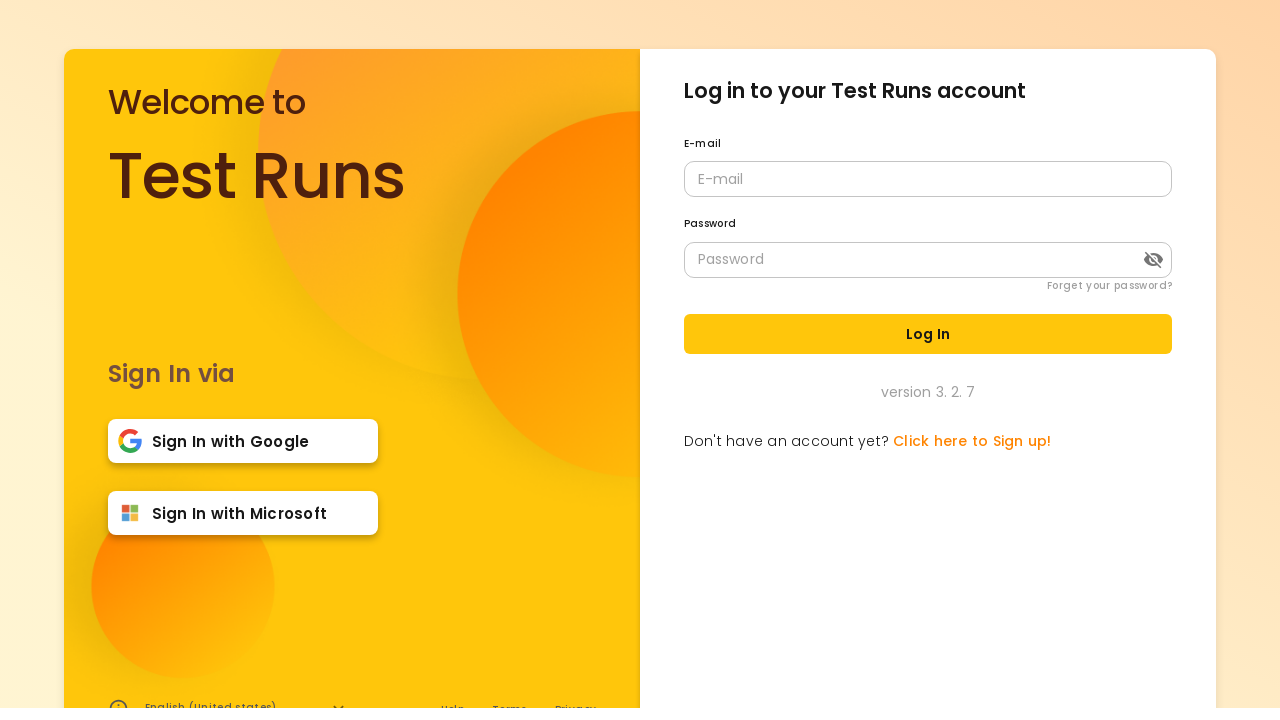

Waited for page to load (networkidle)
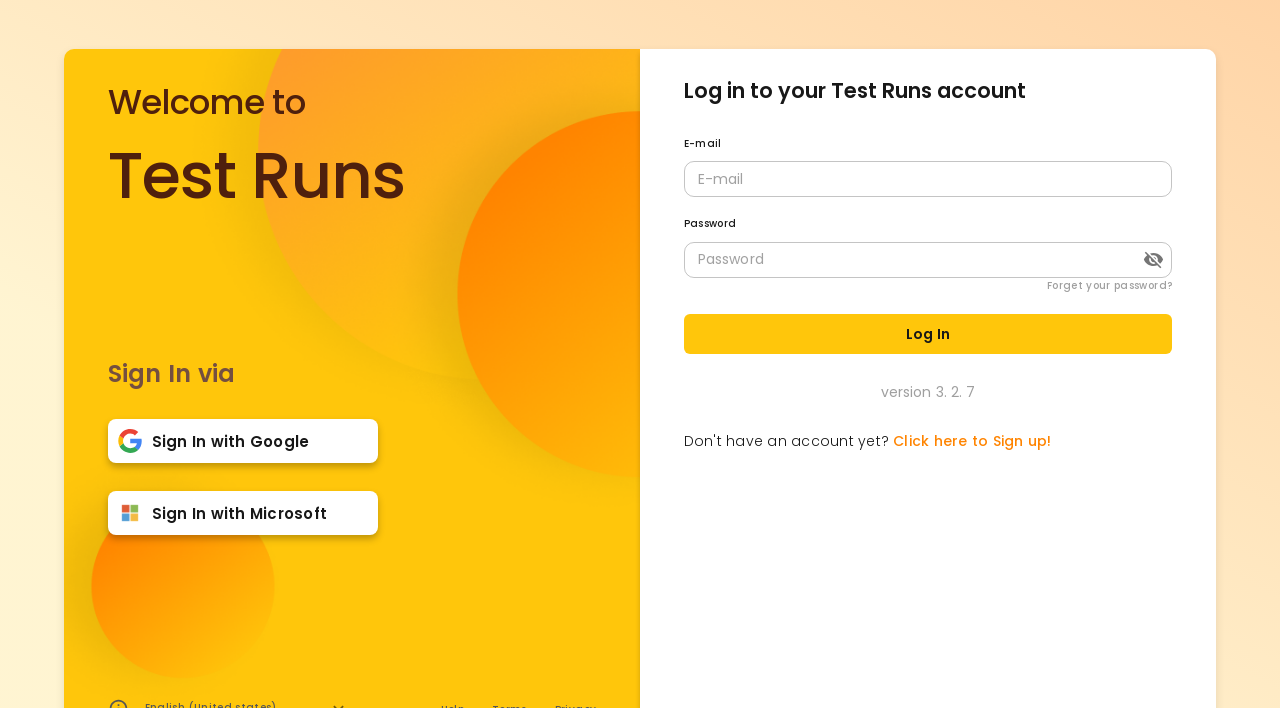

Clicked Log In button without entering credentials at (928, 334) on internal:role=button[name="Log In"i]
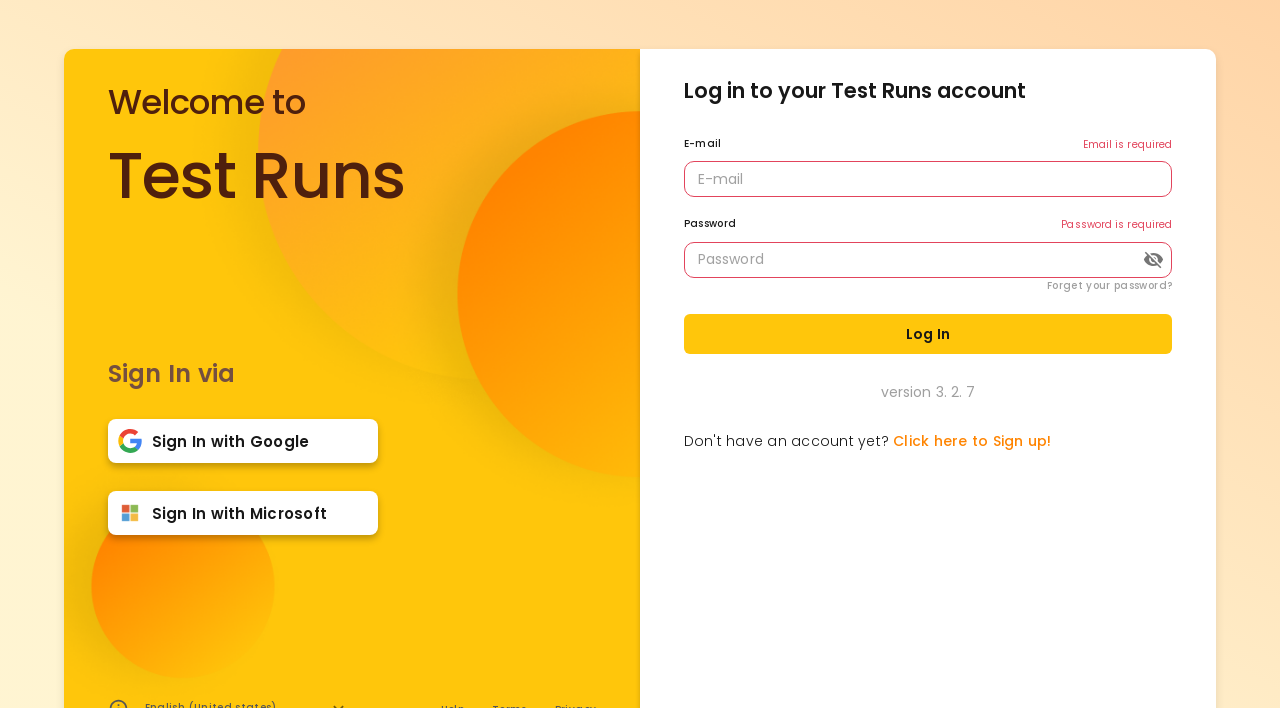

Email is required validation message appeared
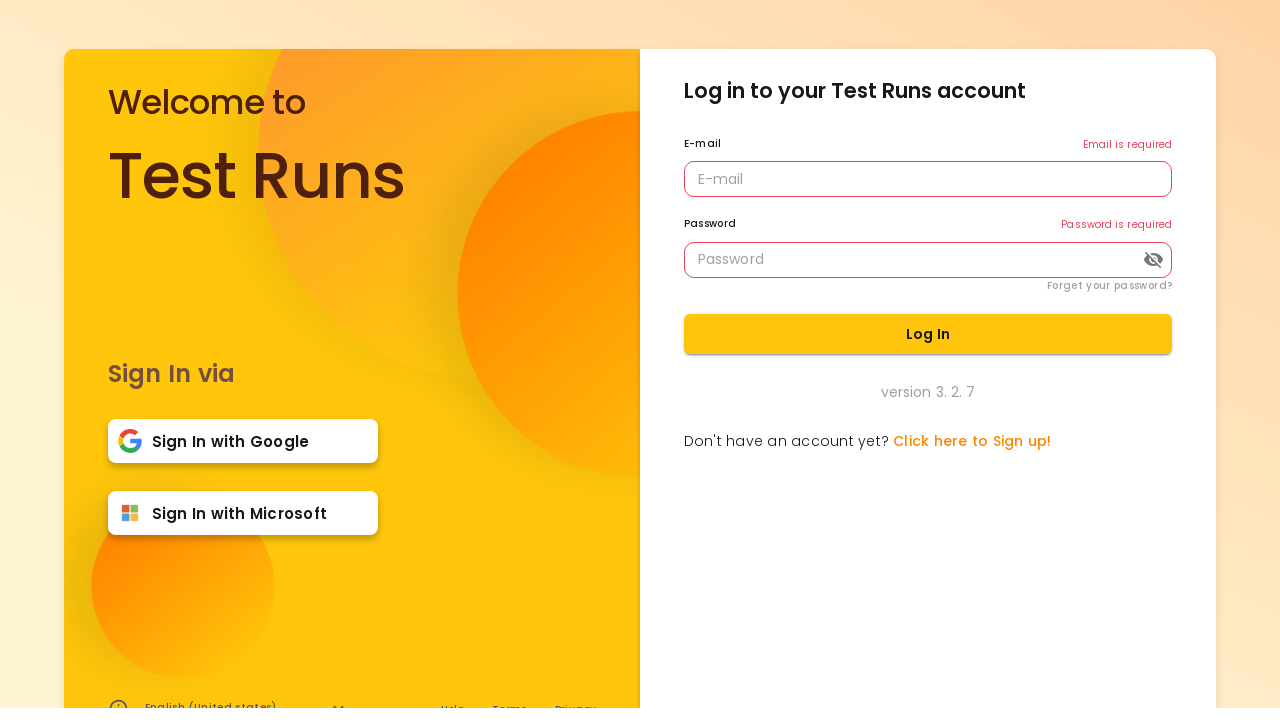

Password is required validation message appeared
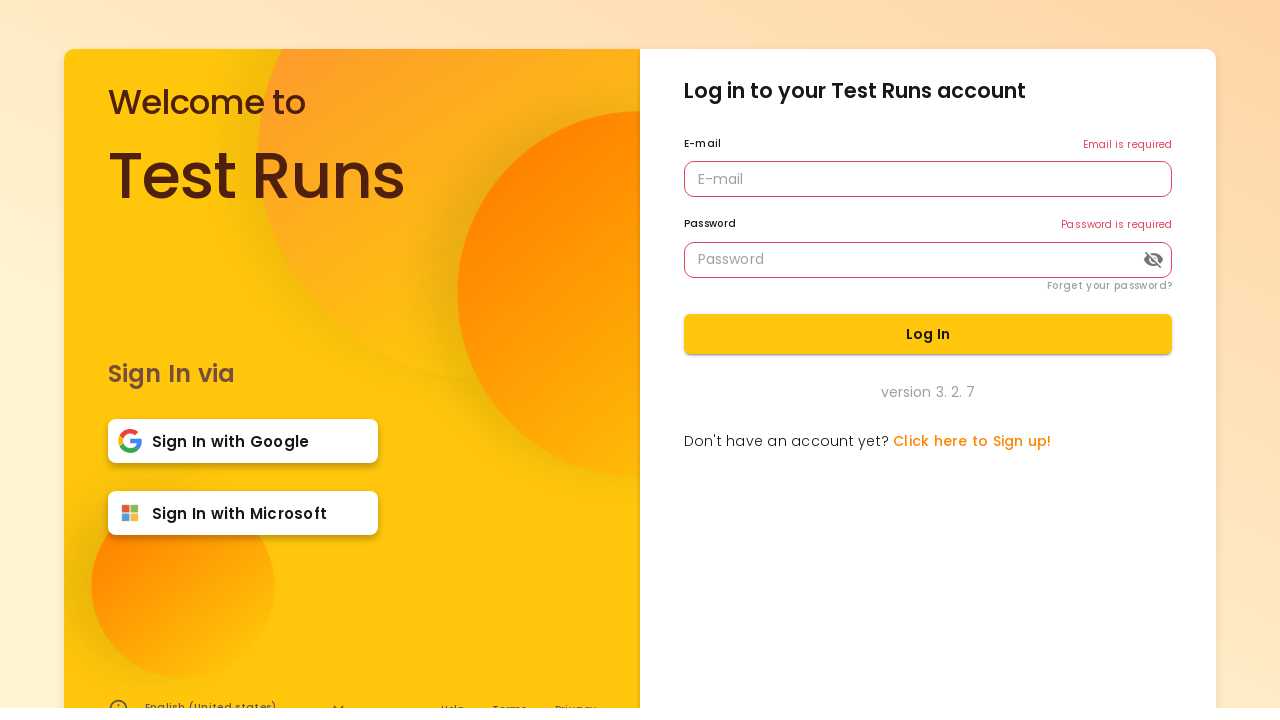

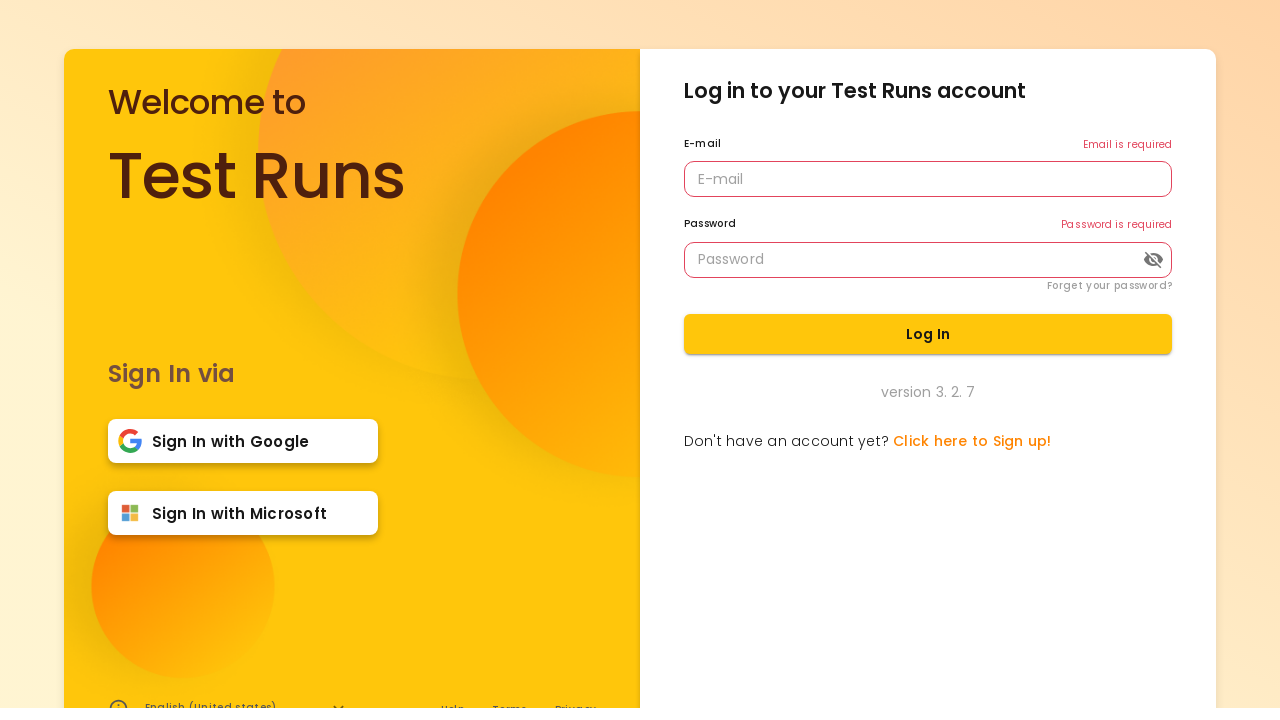